Tests filling textbox elements on a demo form page by entering name, email, current address, and permanent address into their respective input fields.

Starting URL: https://demoqa.com/text-box

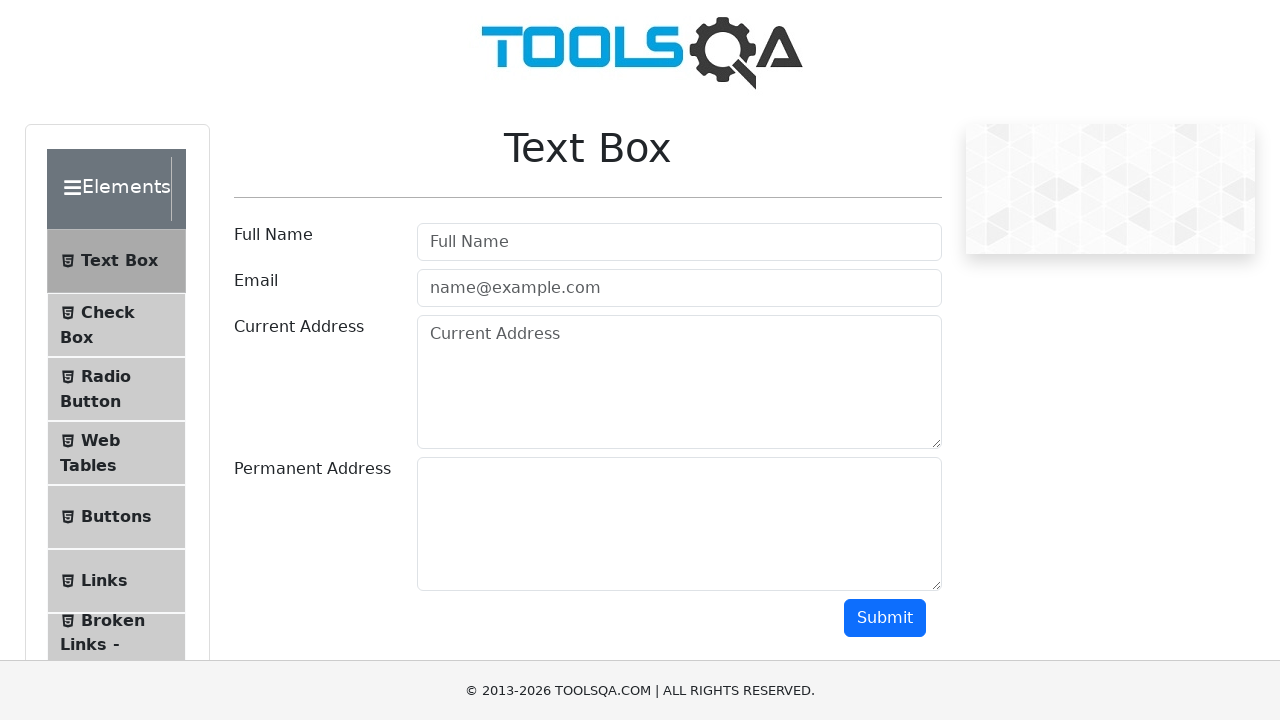

Filled name field with 'John Smith' on #userName
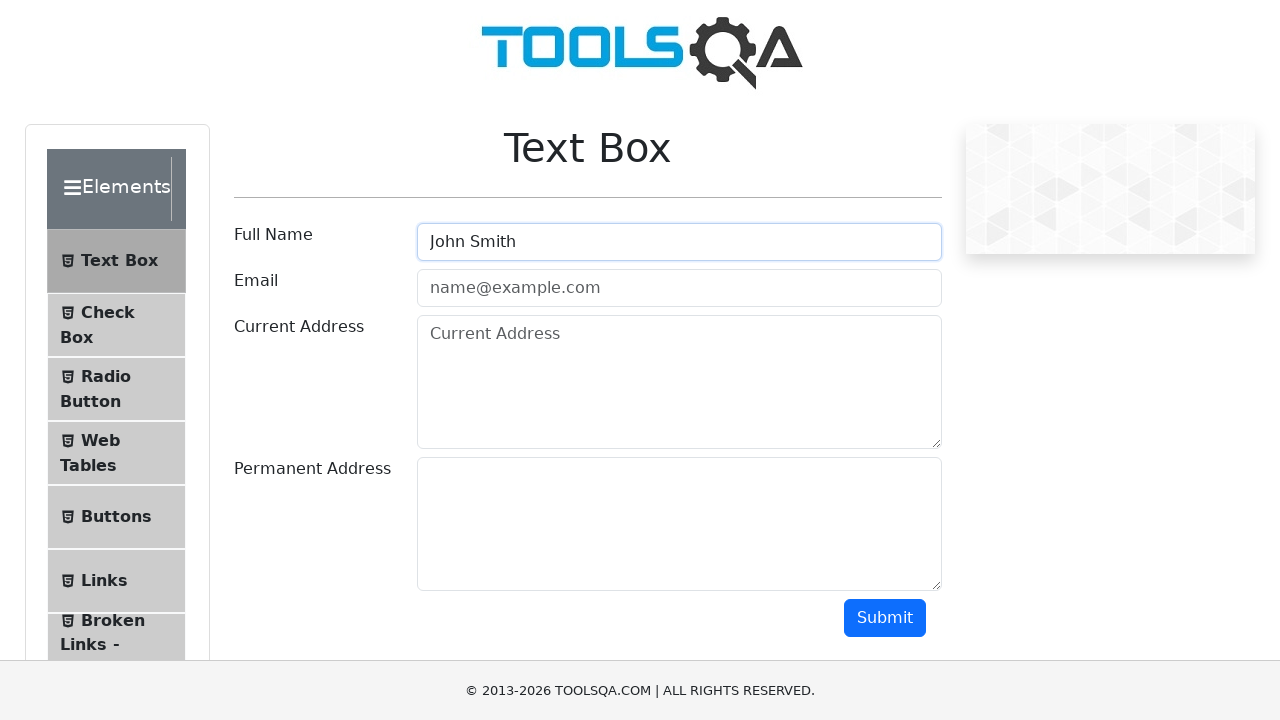

Filled email field with 'john.smith@testdomain.com' on #userEmail
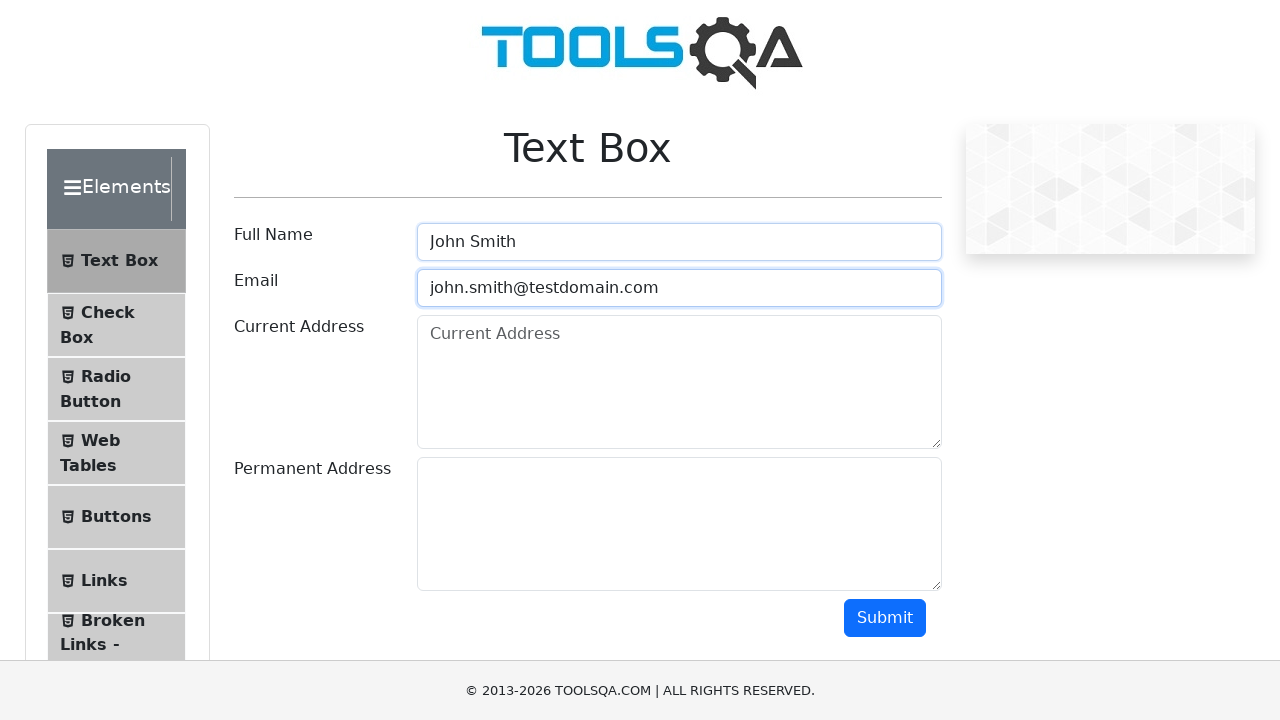

Filled current address field with multiline address on #currentAddress
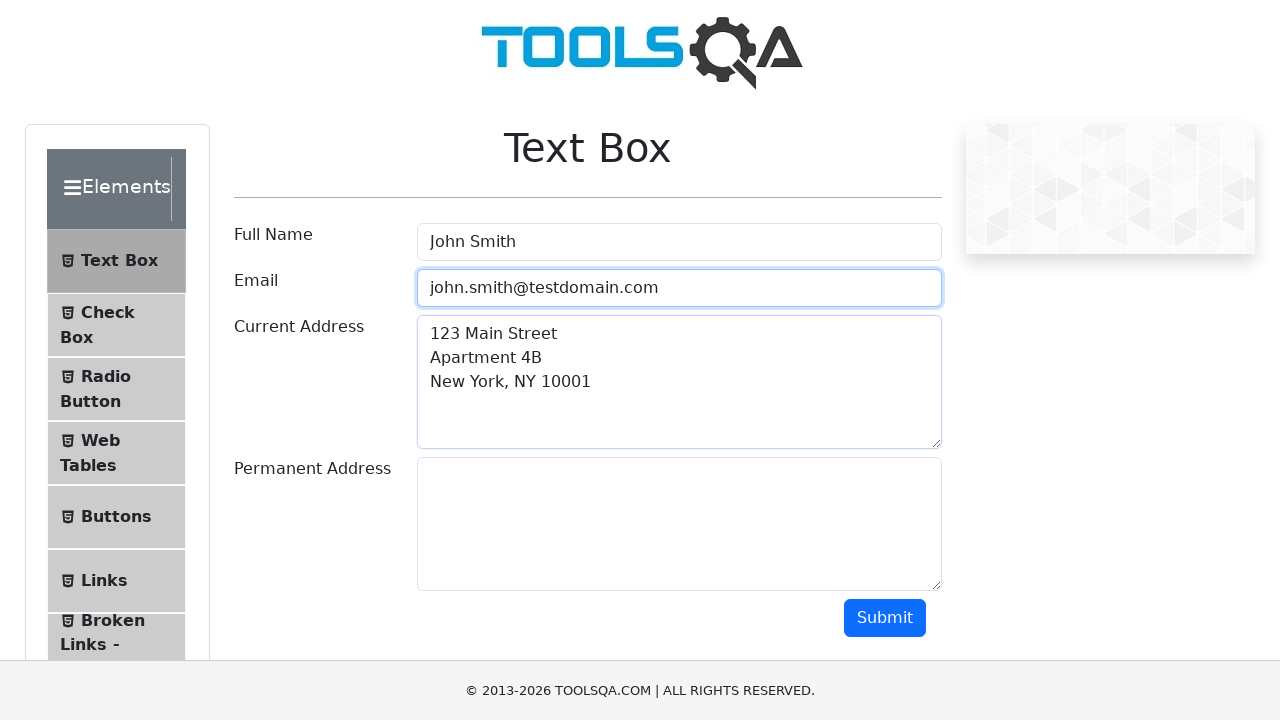

Filled permanent address field with multiline address on #permanentAddress
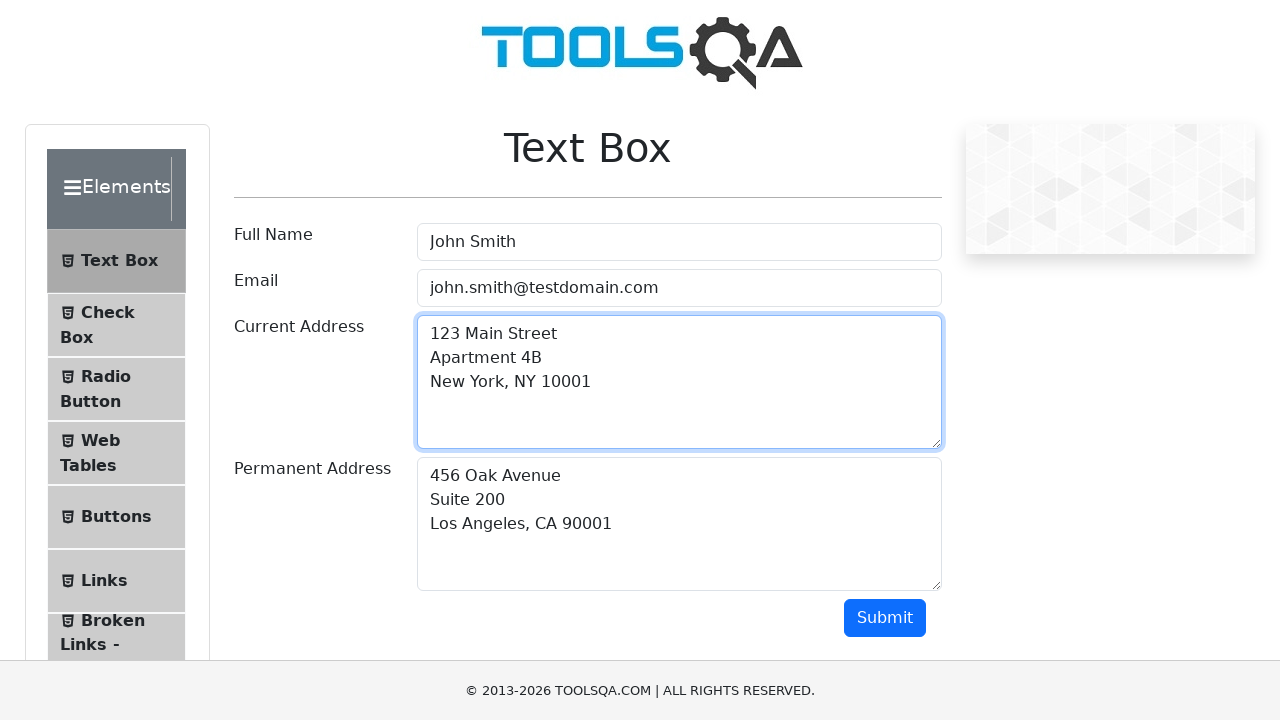

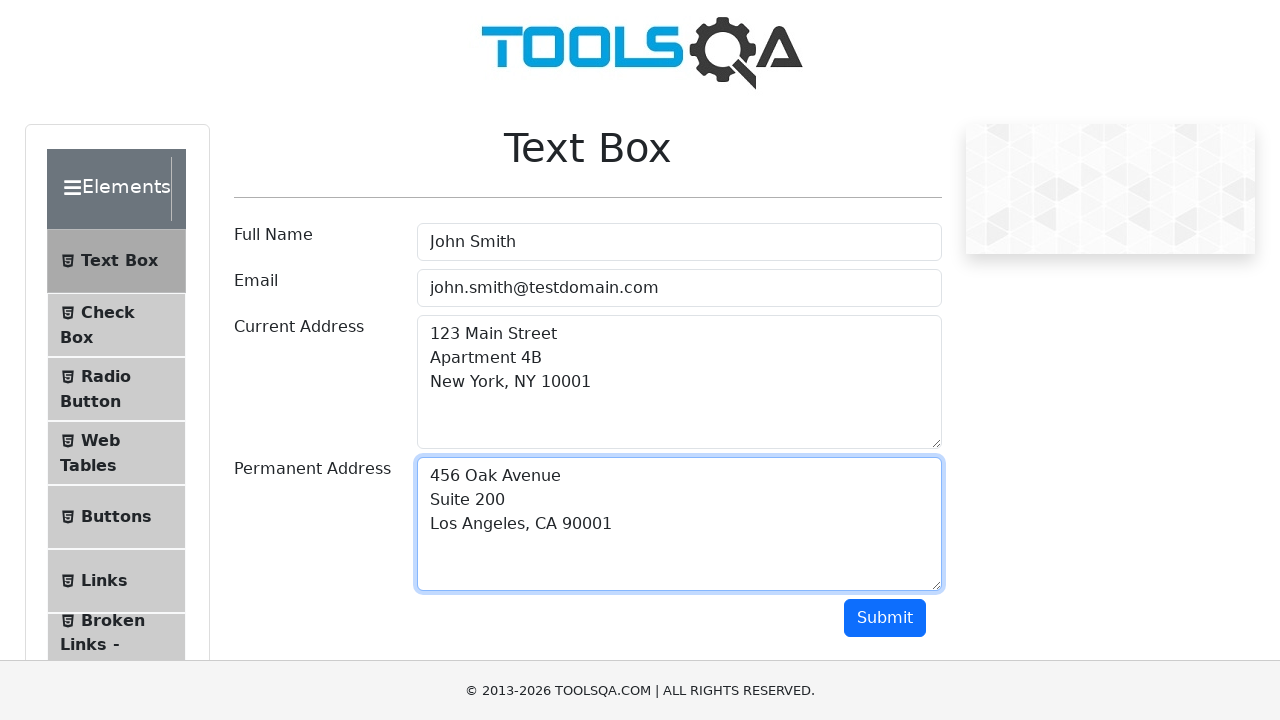